Tests alert functionality by entering a name in a text field, triggering an alert, and verifying the alert text contains the entered name

Starting URL: https://rahulshettyacademy.com/AutomationPractice

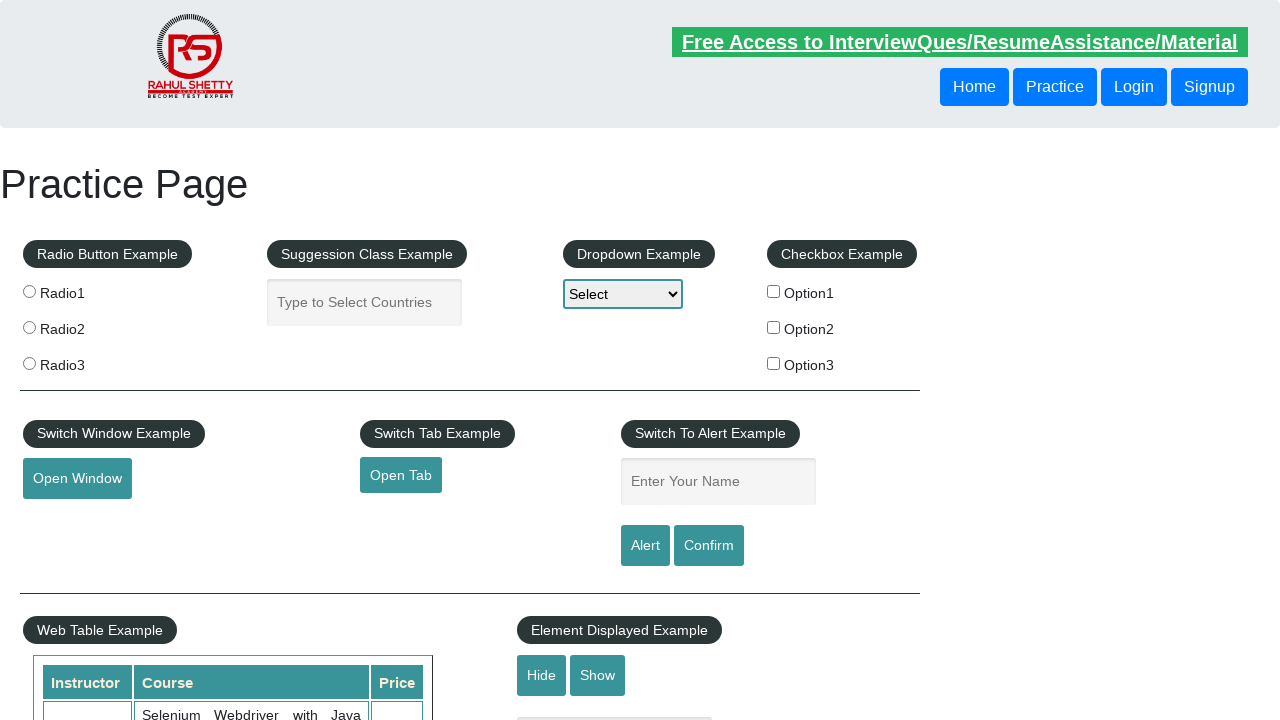

Filled name field with 'Hari' on #name
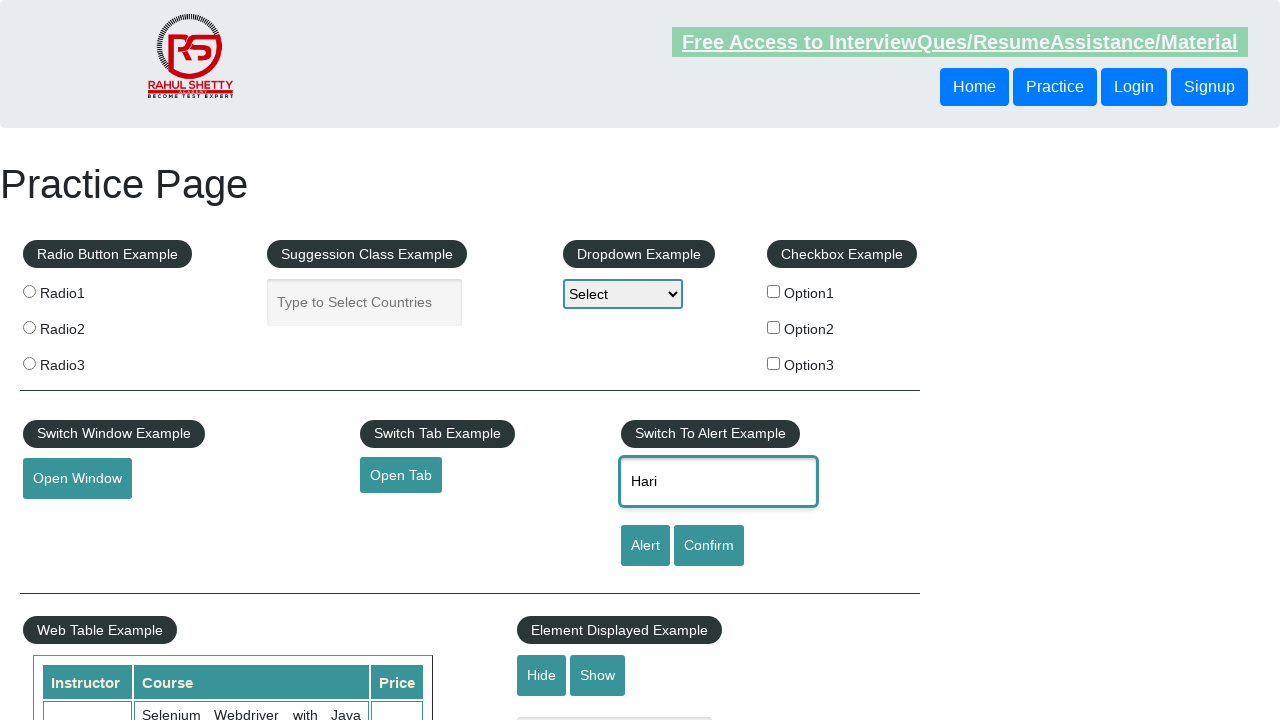

Clicked alert button to trigger dialog at (645, 546) on #alertbtn
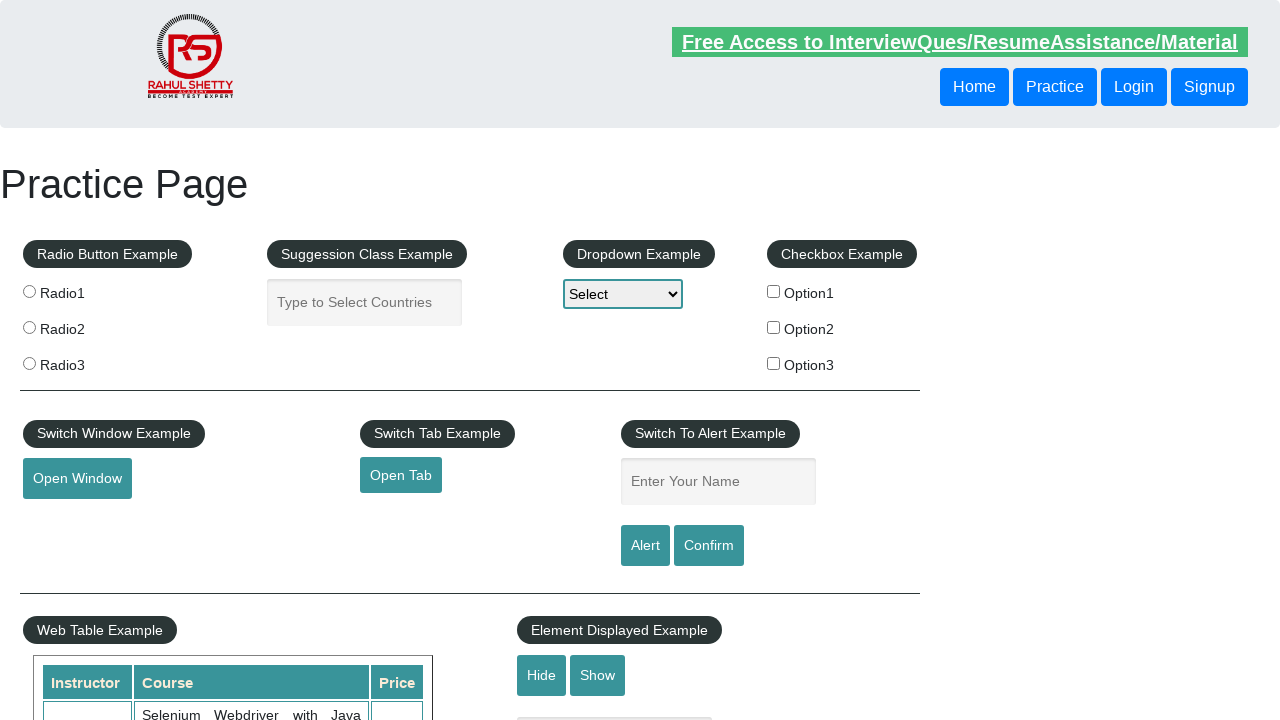

Waited for dialog handling to complete
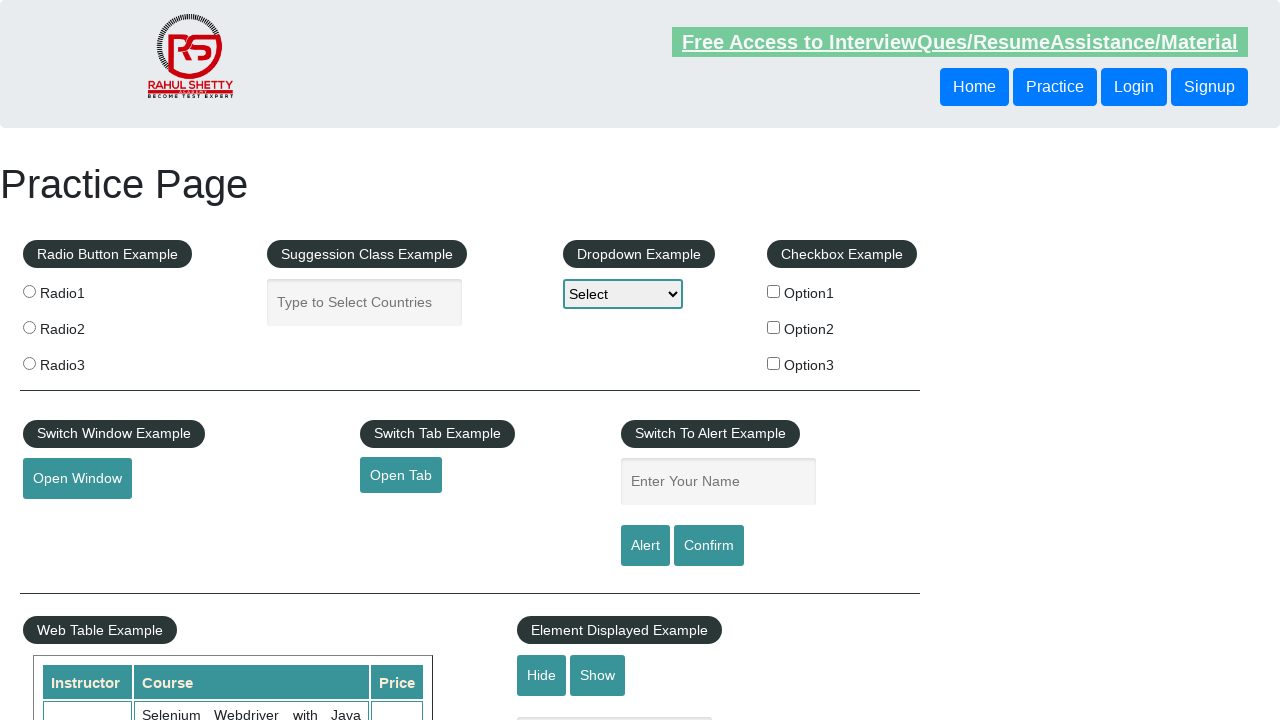

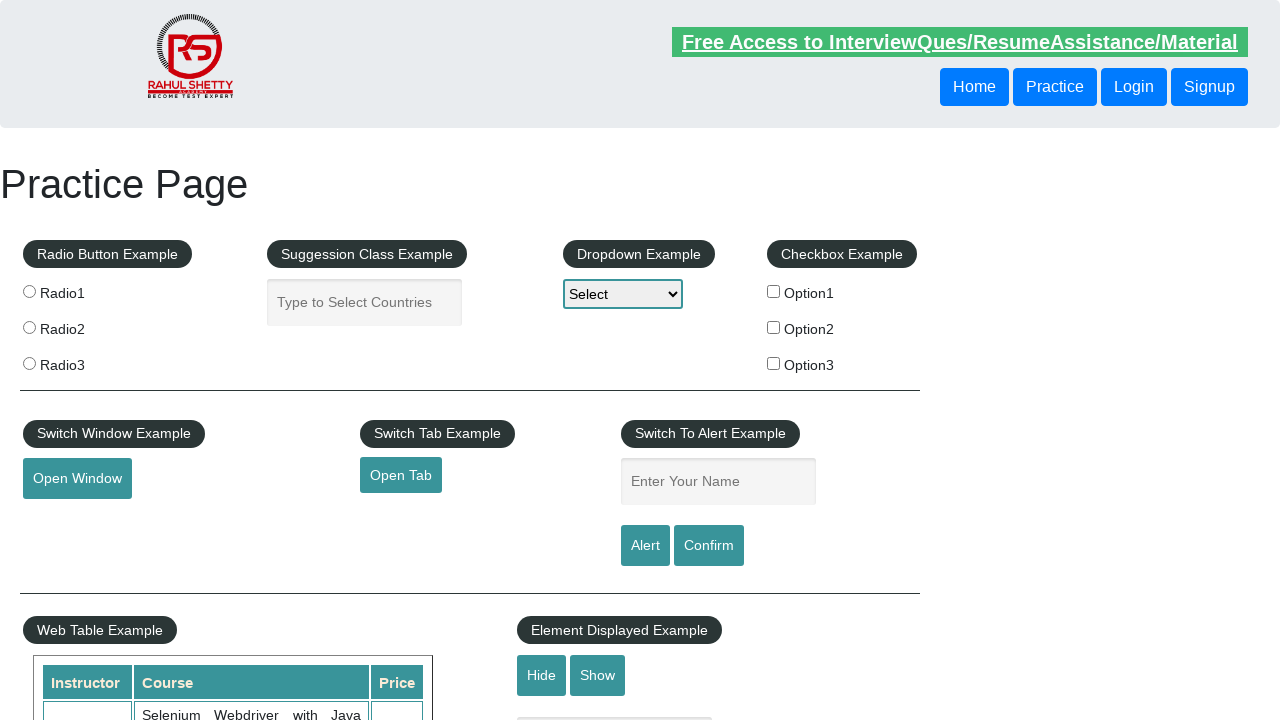